Navigates to a dashboard page and performs horizontal scrolling to the right

Starting URL: https://dashboards.handmadeinteractive.com/jasonlove/

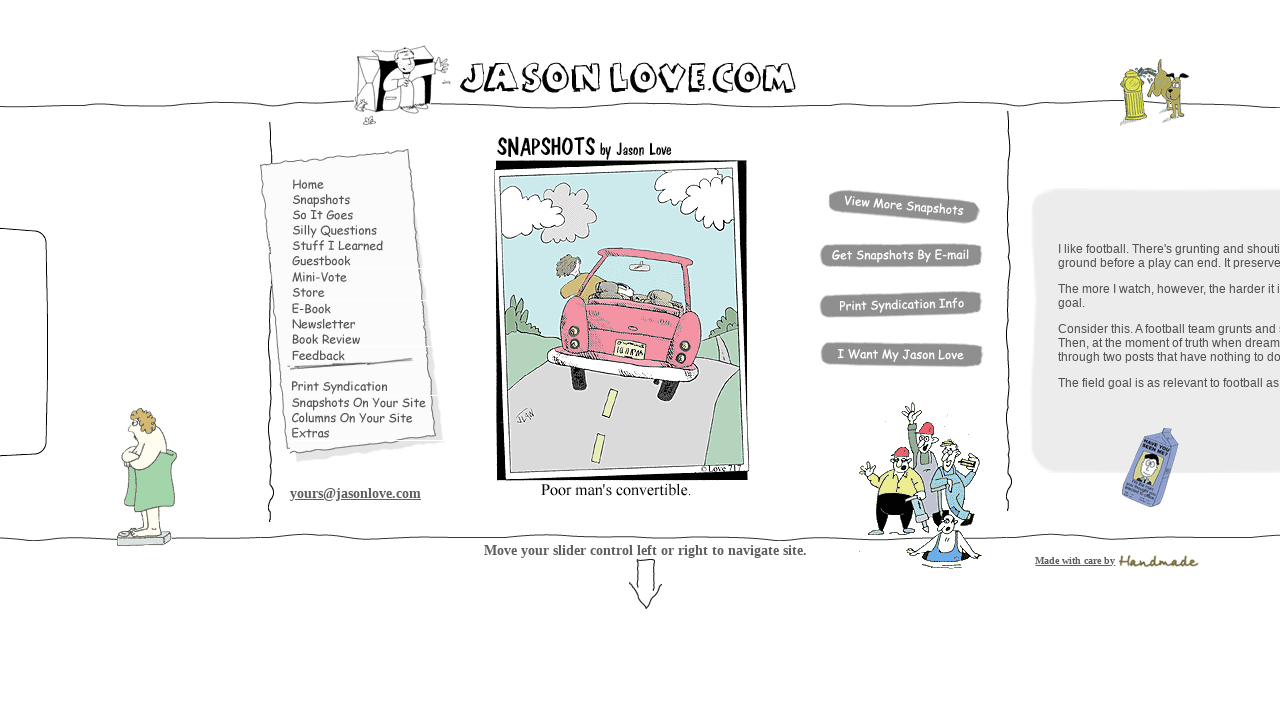

Navigated to dashboard page
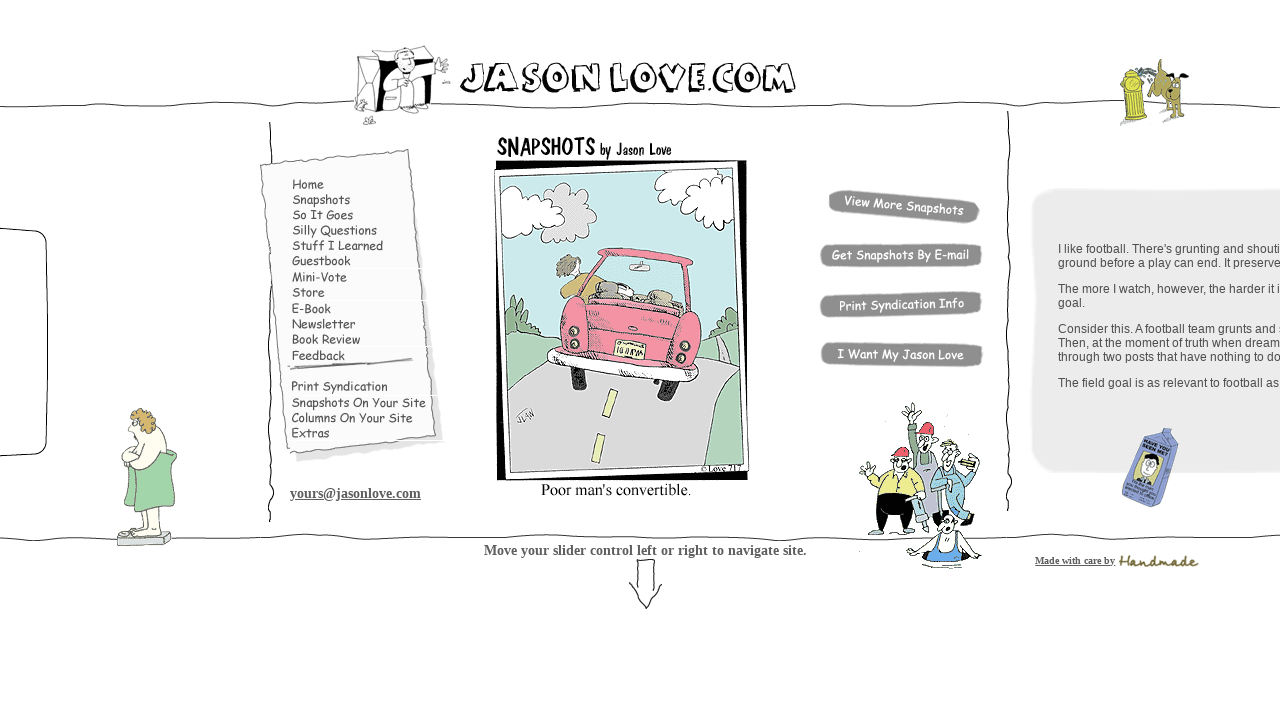

Scrolled horizontally to the right by 5000 pixels
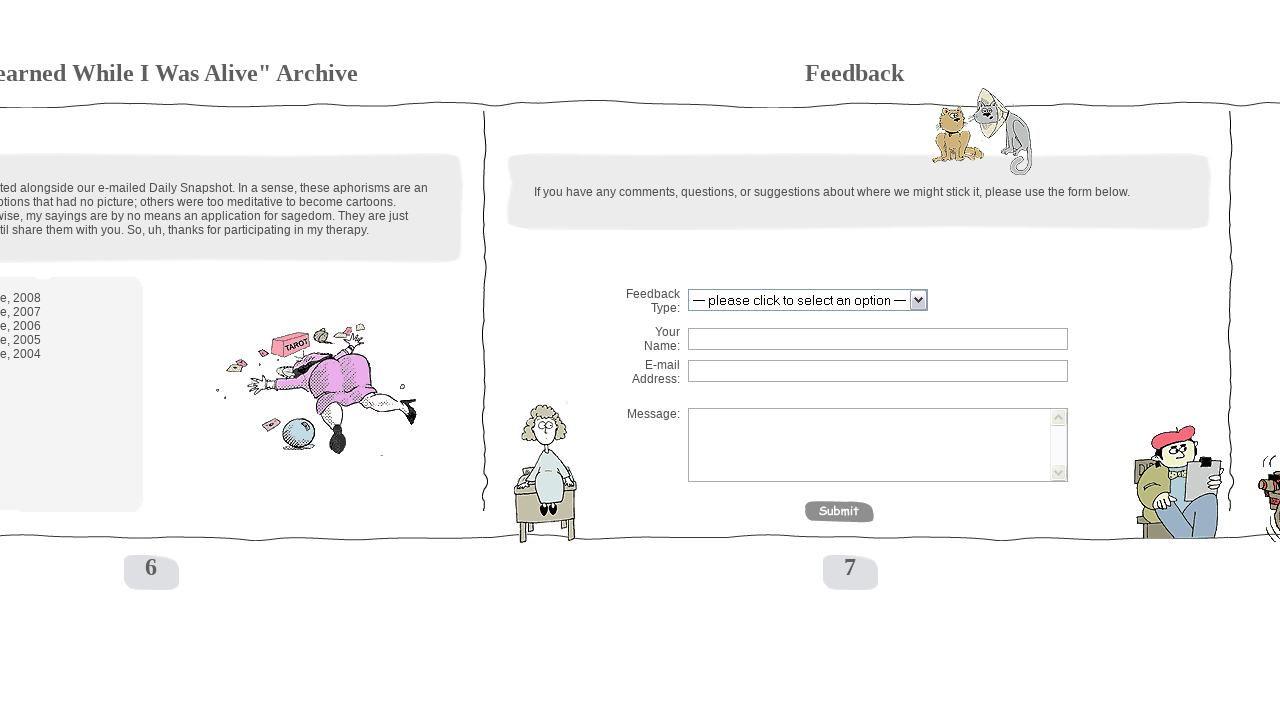

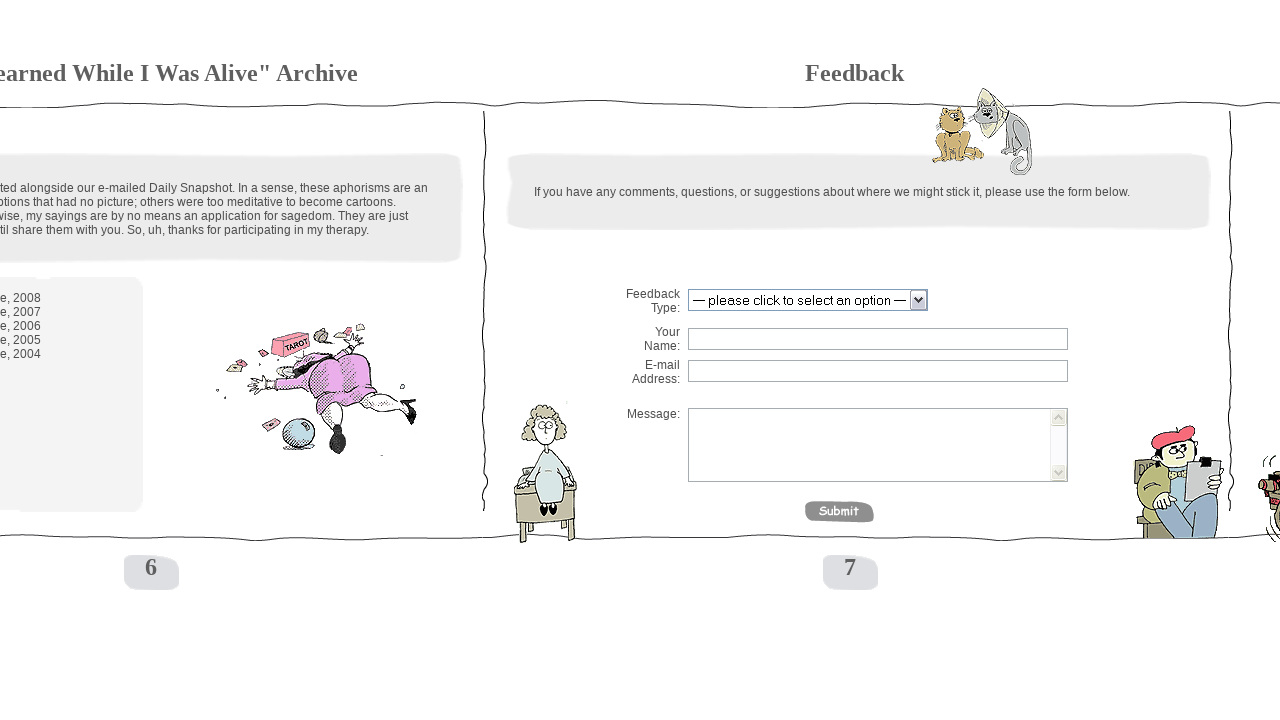